Navigates to main page and clicks on the Students link

Starting URL: https://gravitymvctestapplication.azurewebsites.net/

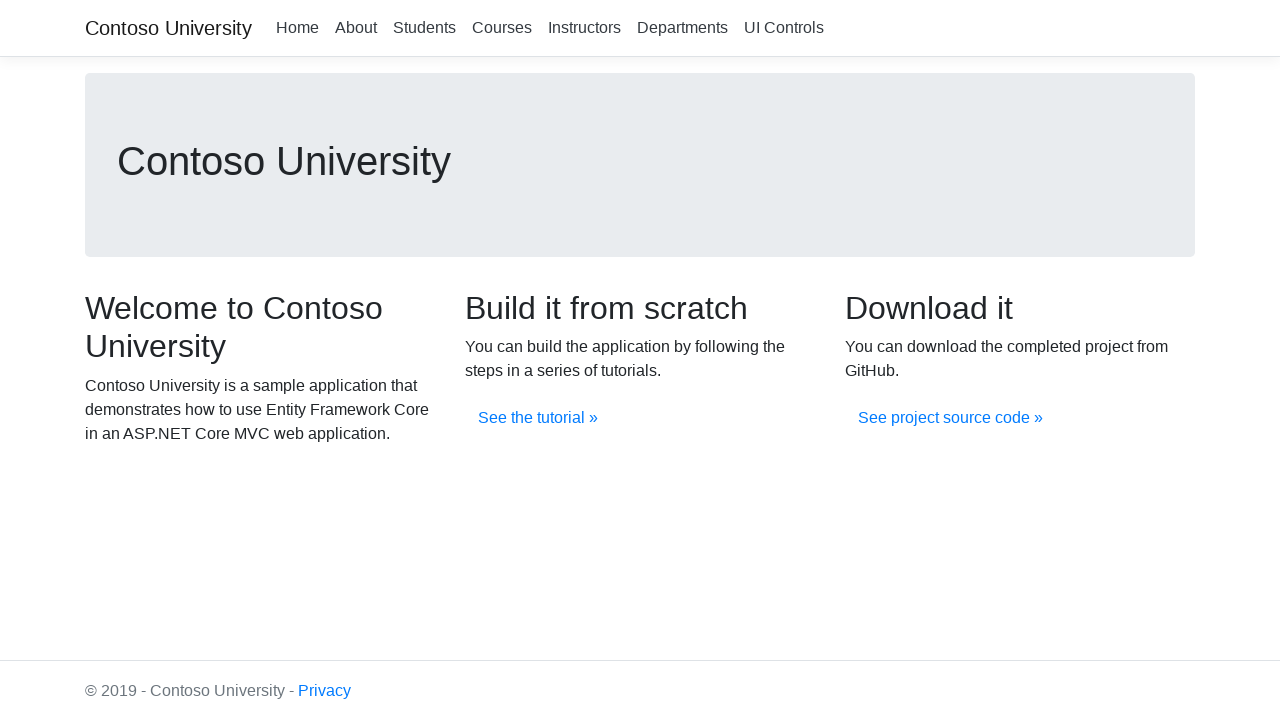

Navigated to main page
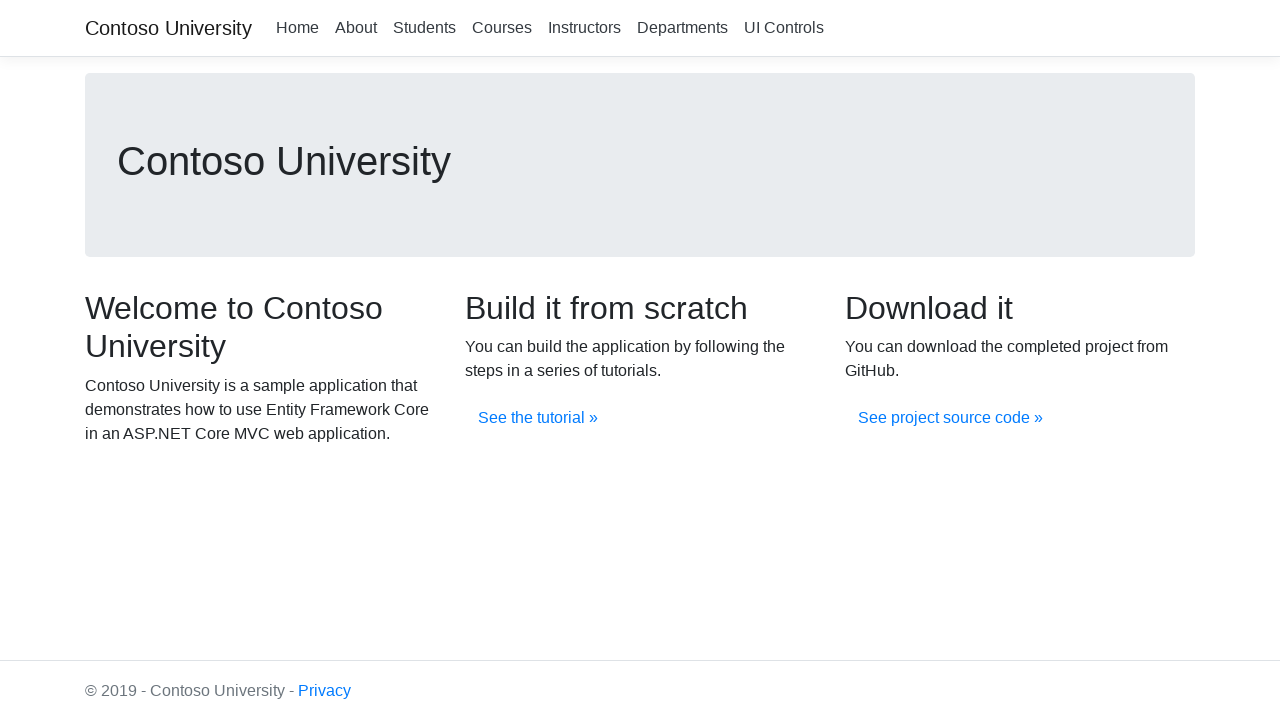

Clicked on the Students link at (424, 28) on xpath=//a[.='Students']
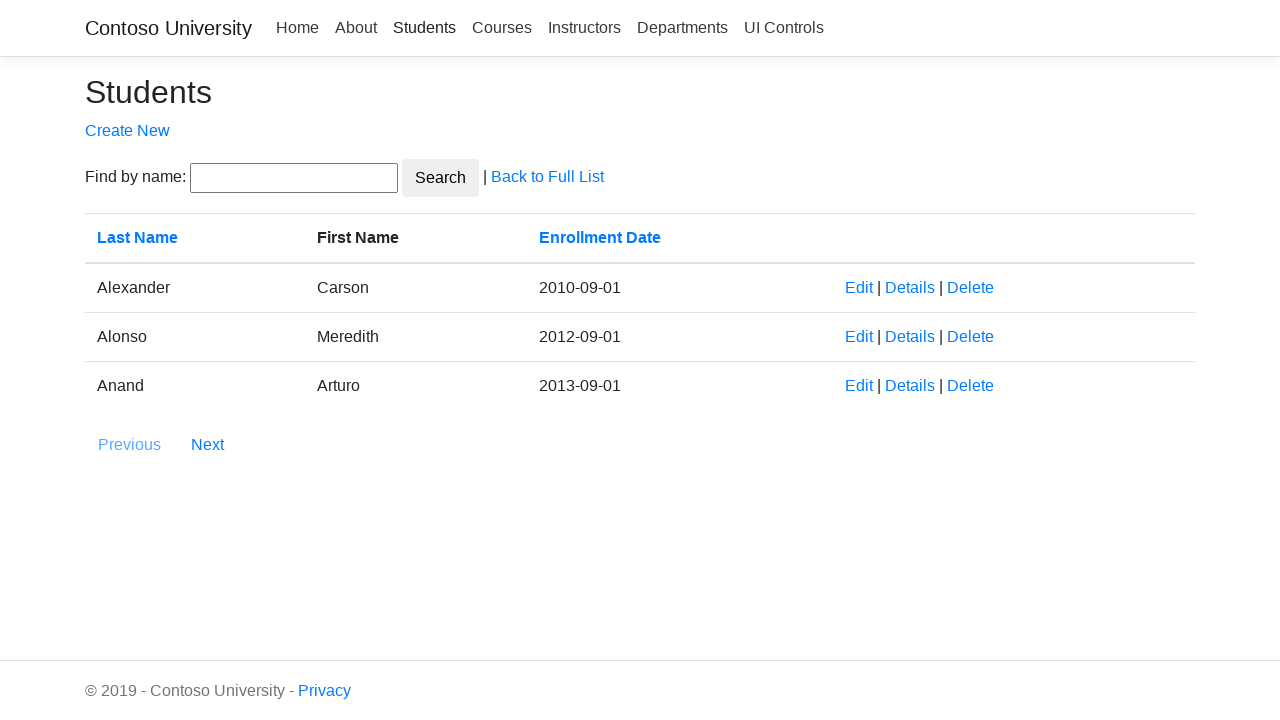

Page loaded after navigation to Students page
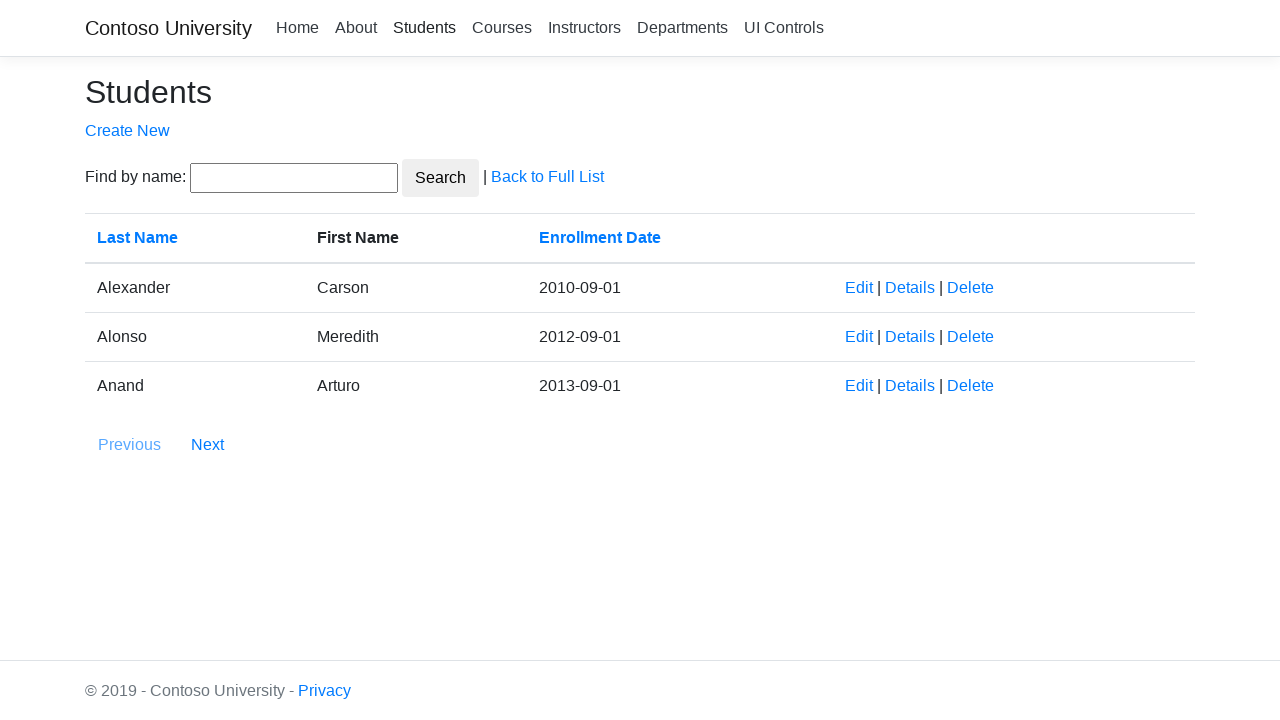

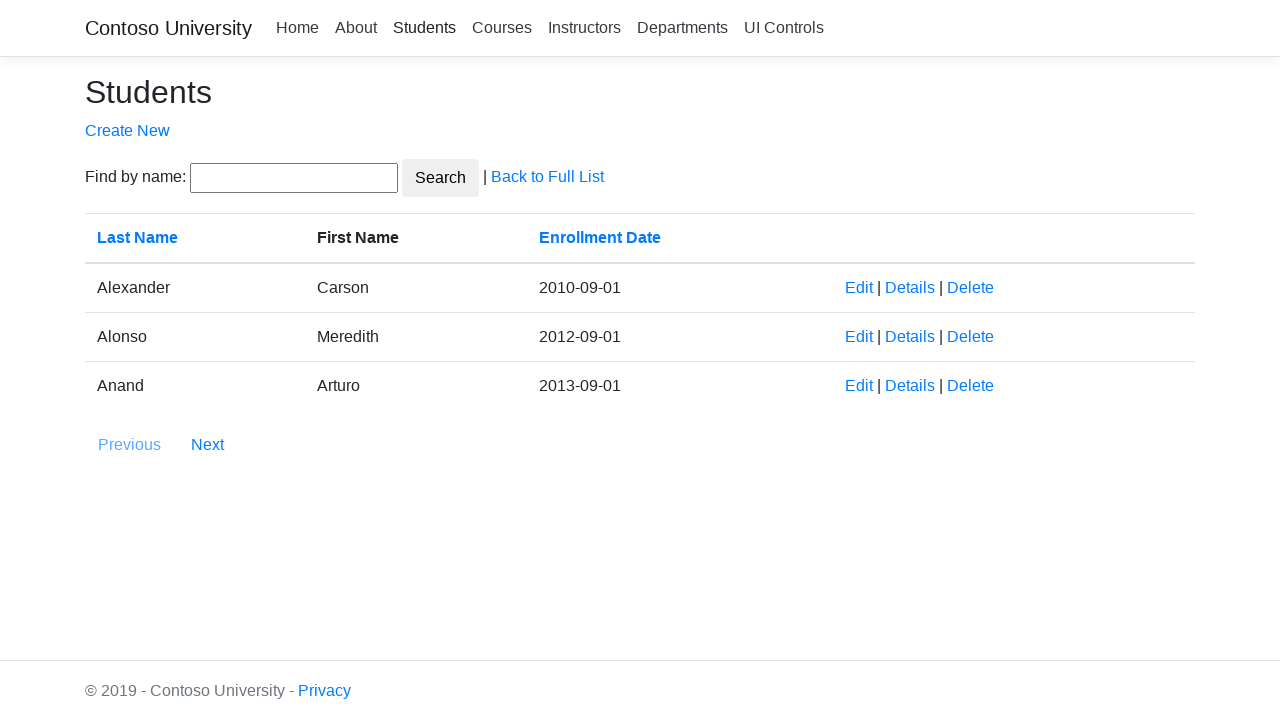